Navigates to a Douban movie page and waits for the movie title element to be present, verifying the page loads correctly.

Starting URL: https://movie.douban.com/subject/26266893/

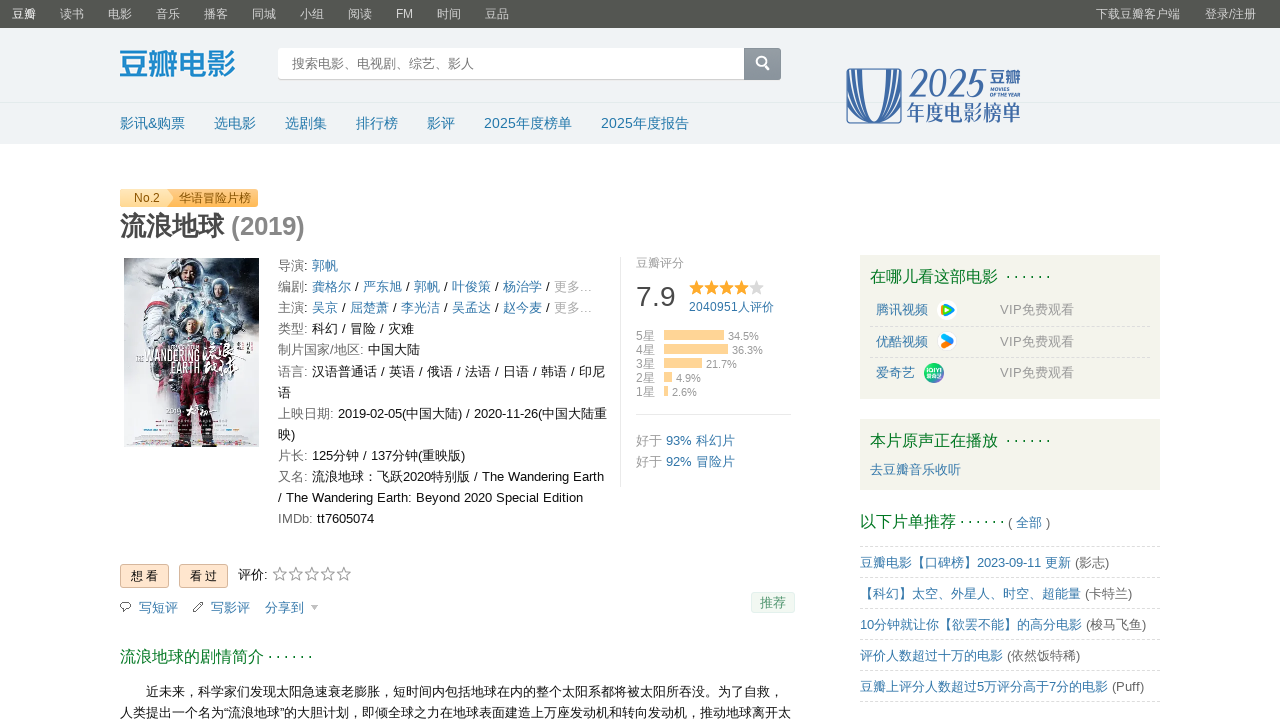

Navigated to Douban movie page (subject ID: 26266893)
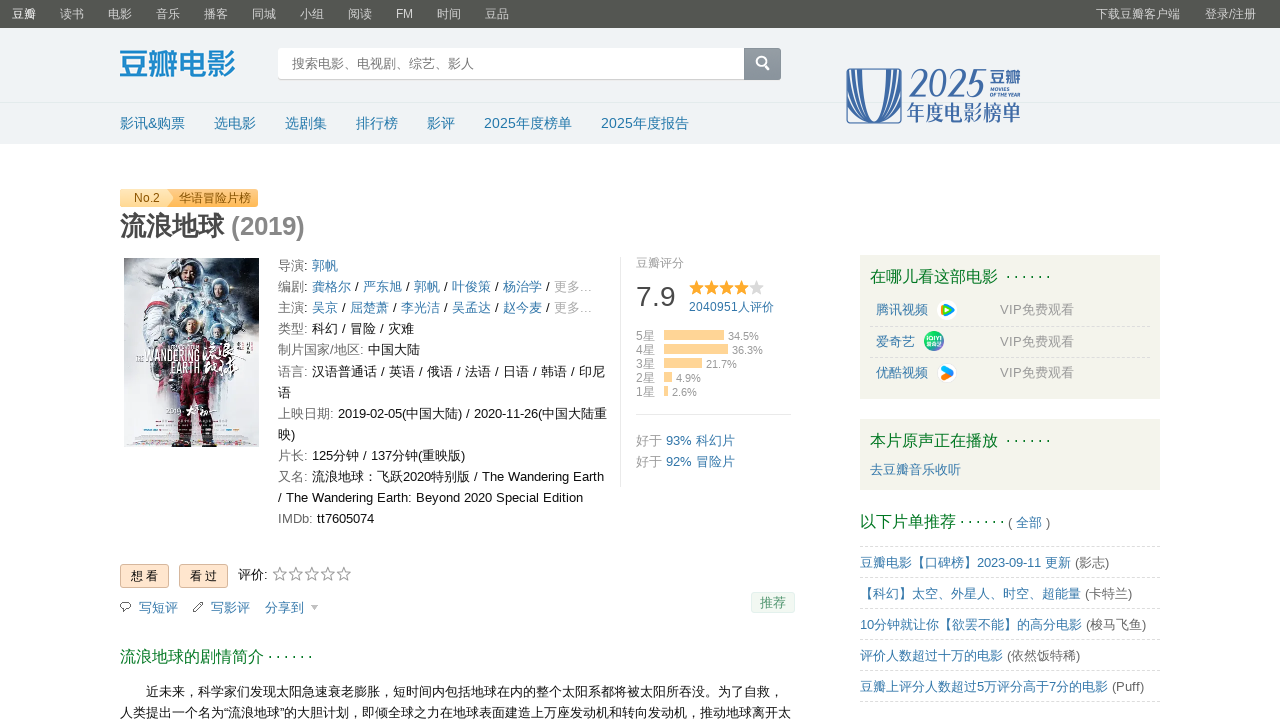

Movie title element appeared on the page
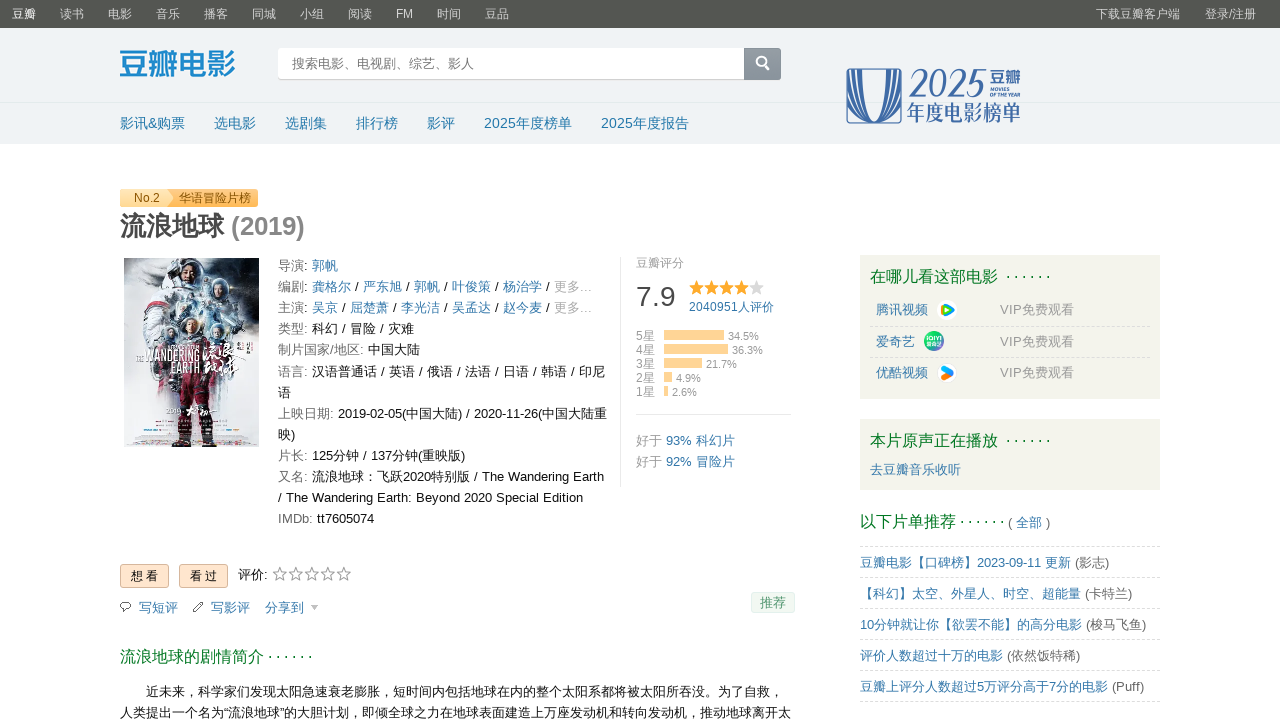

Located movie title element via XPath selector
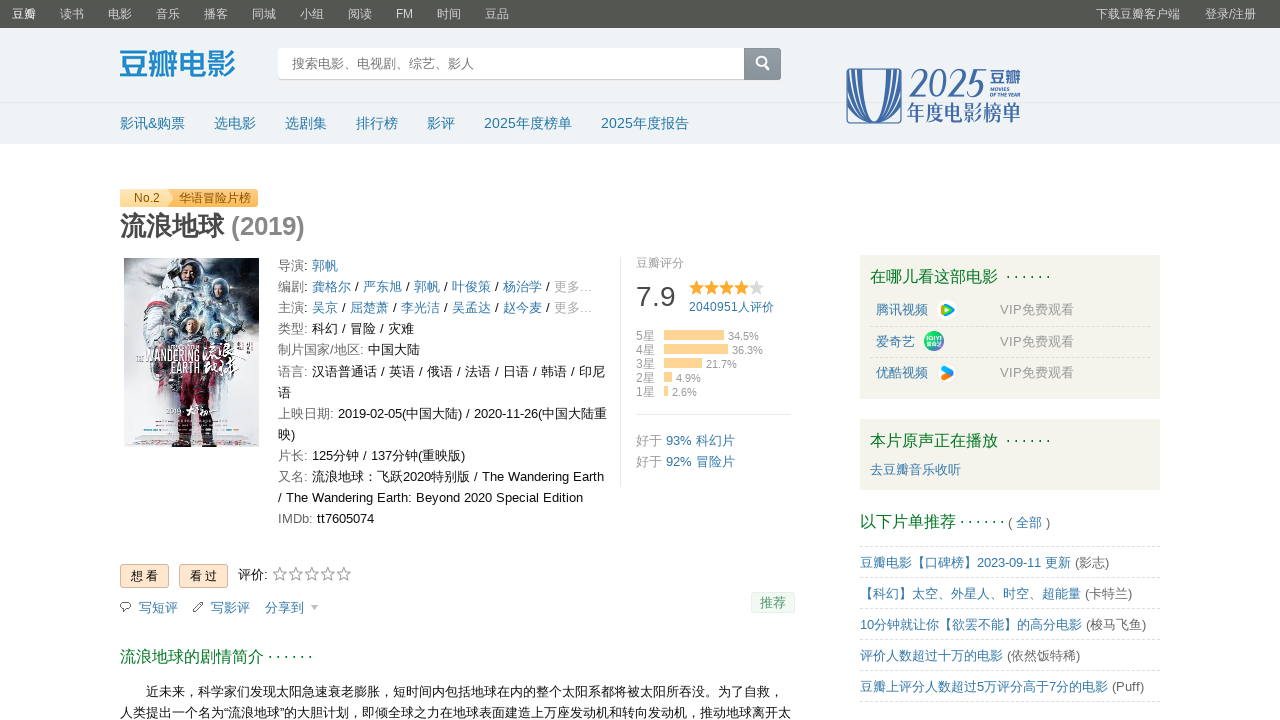

Movie title element is now visible on the page
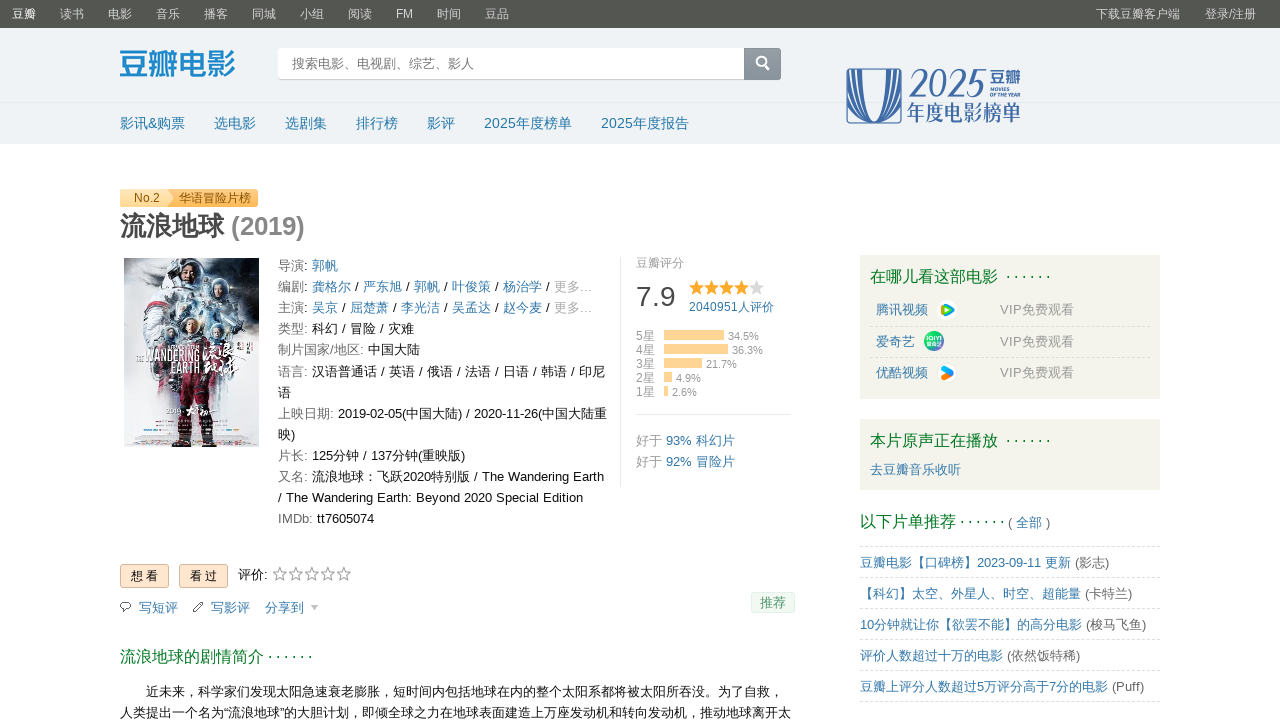

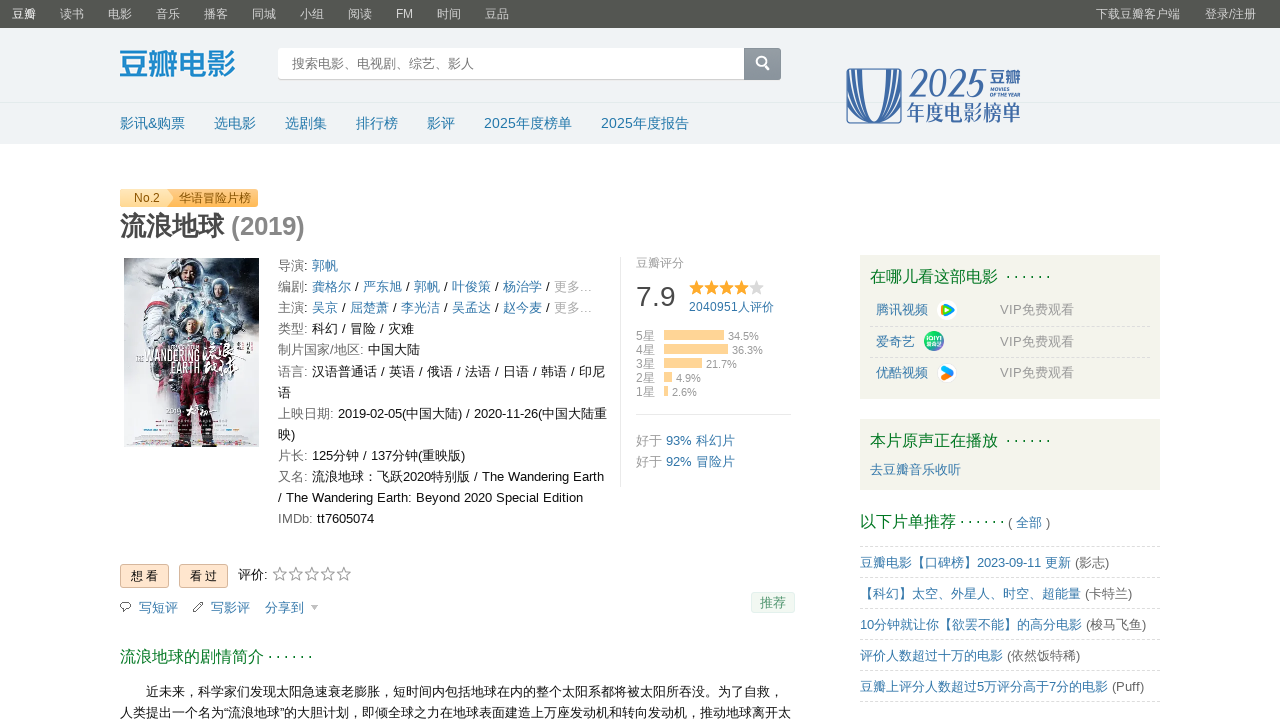